Tests user registration form using a class model pattern, filling in username, password, confirm password, and email fields.

Starting URL: http://eaapp.somee.com

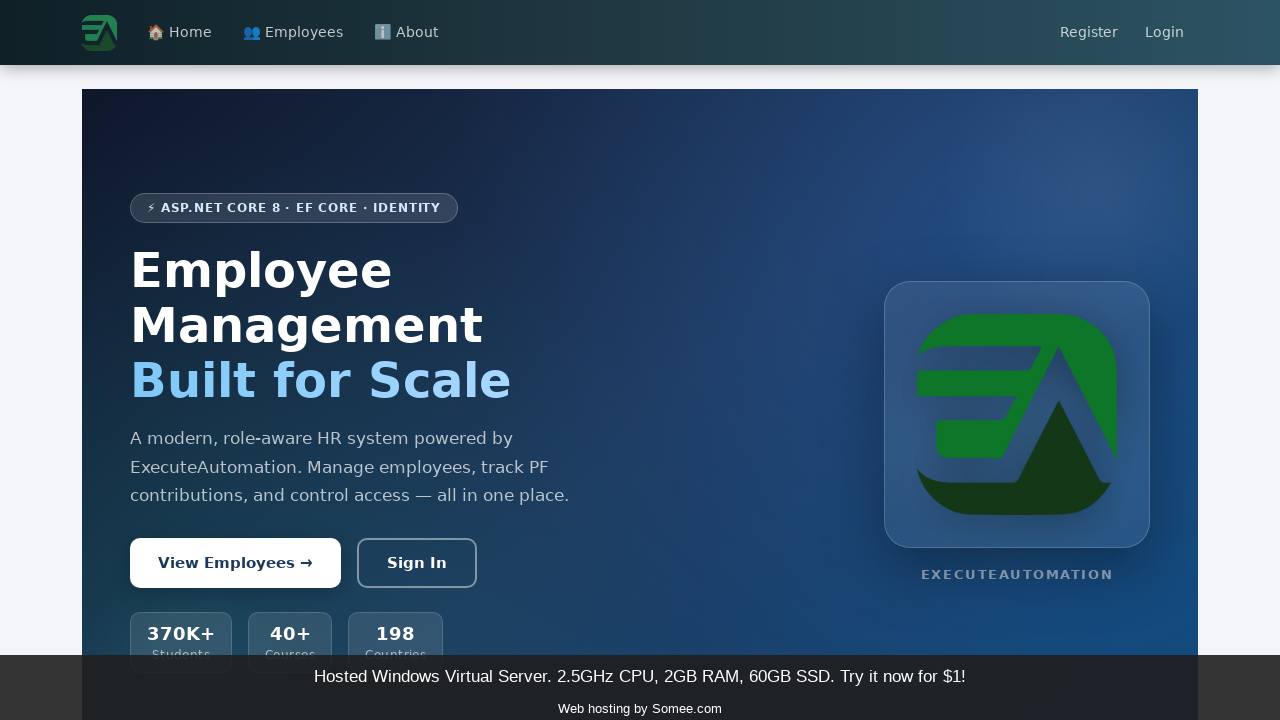

Clicked Register link at (1089, 33) on text=Register
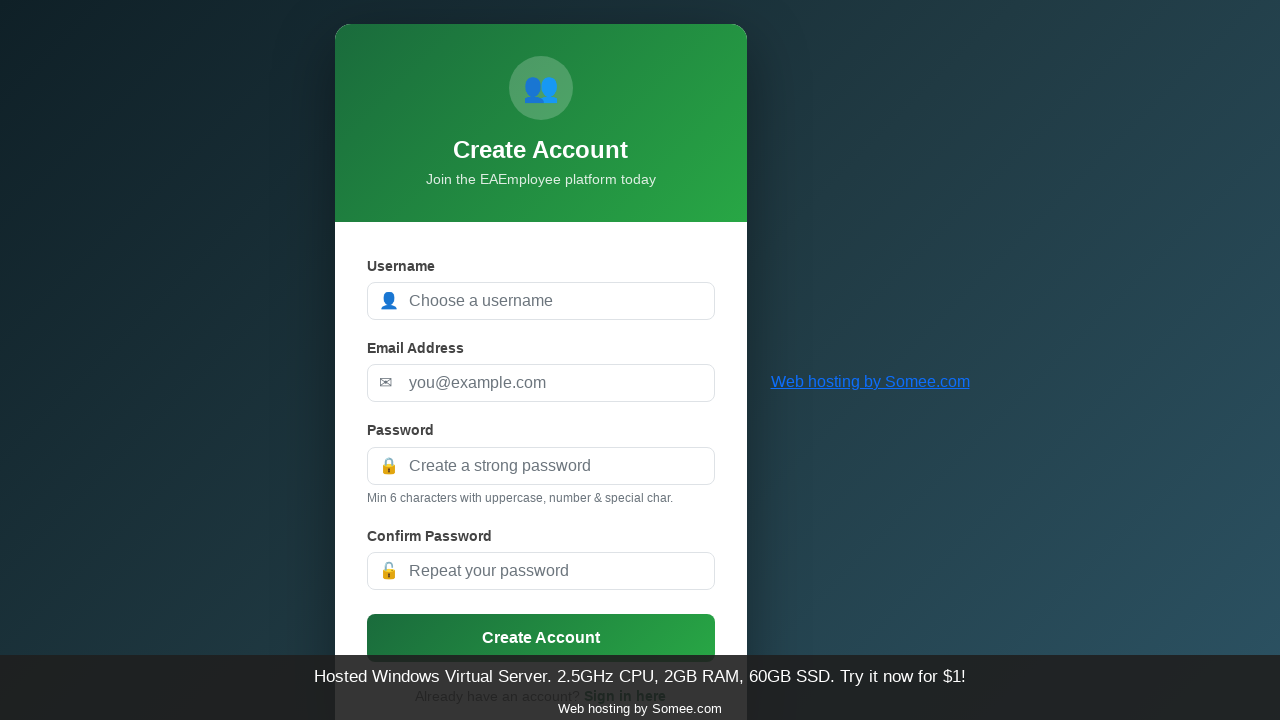

Filled username field with 'register_user_4d5c' on #UserName
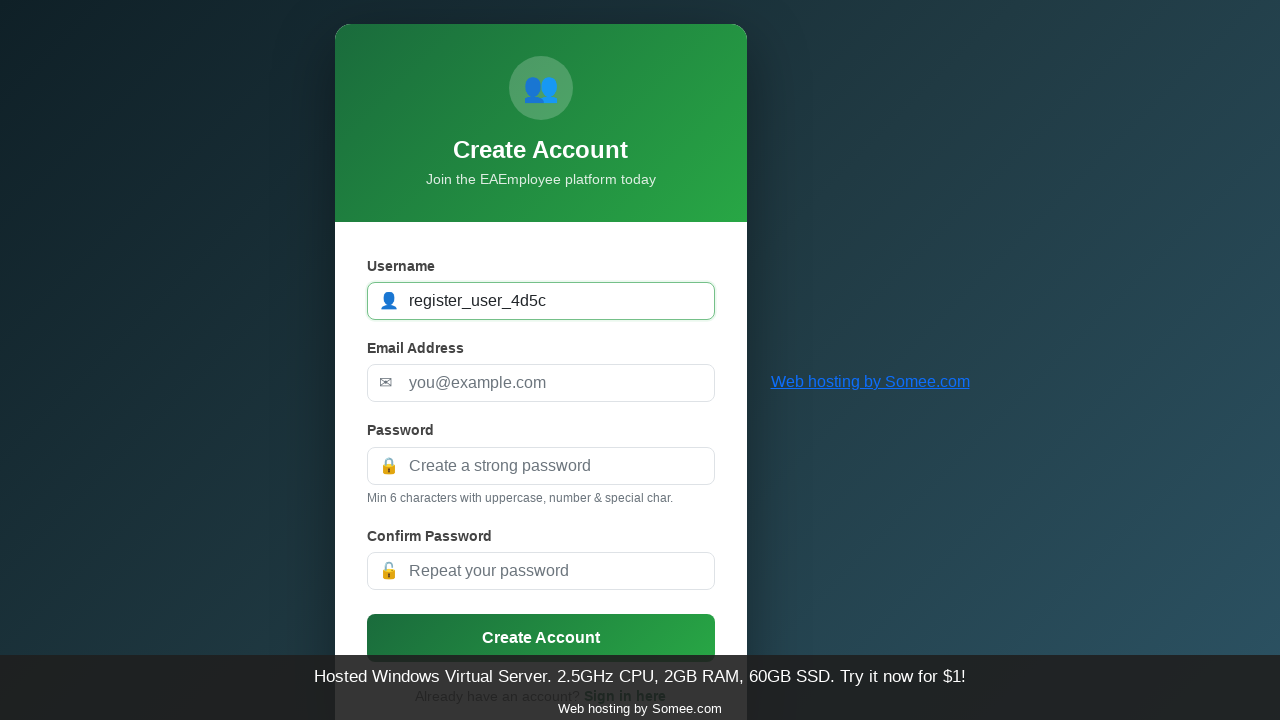

Filled password field with 'SecureP@ss123' on #Password
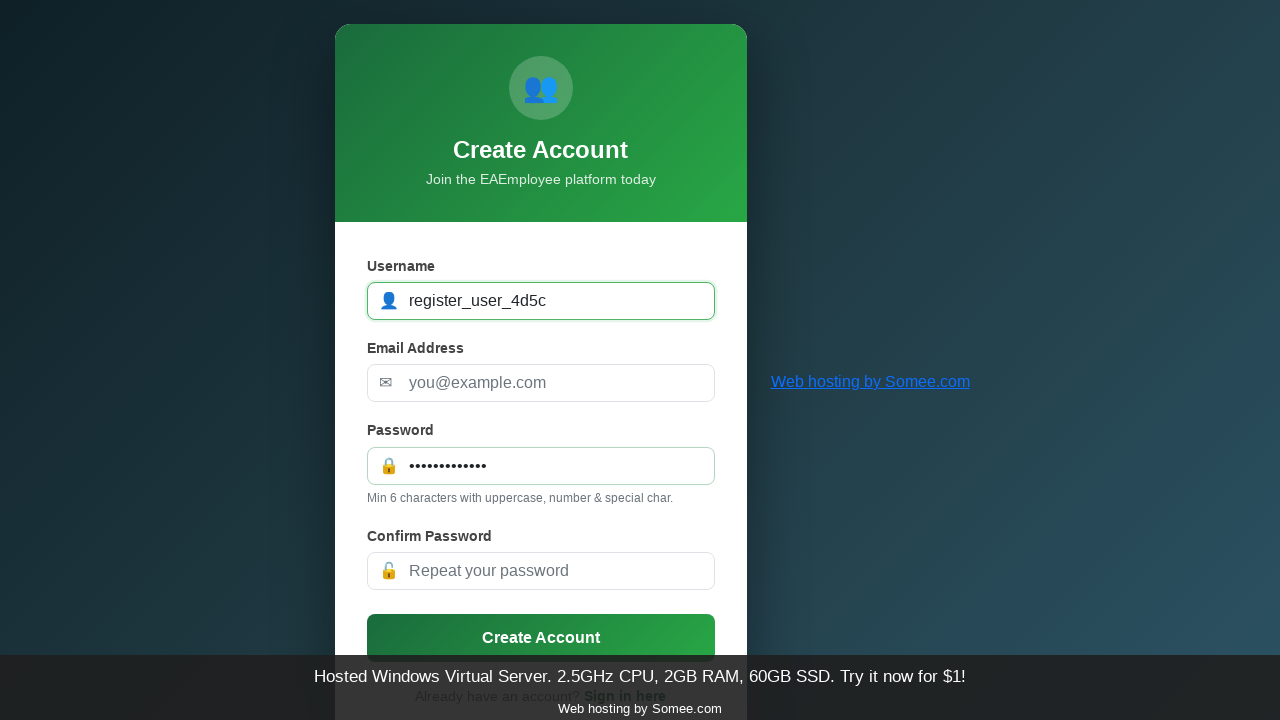

Filled confirm password field with 'SecureP@ss123' on #ConfirmPassword
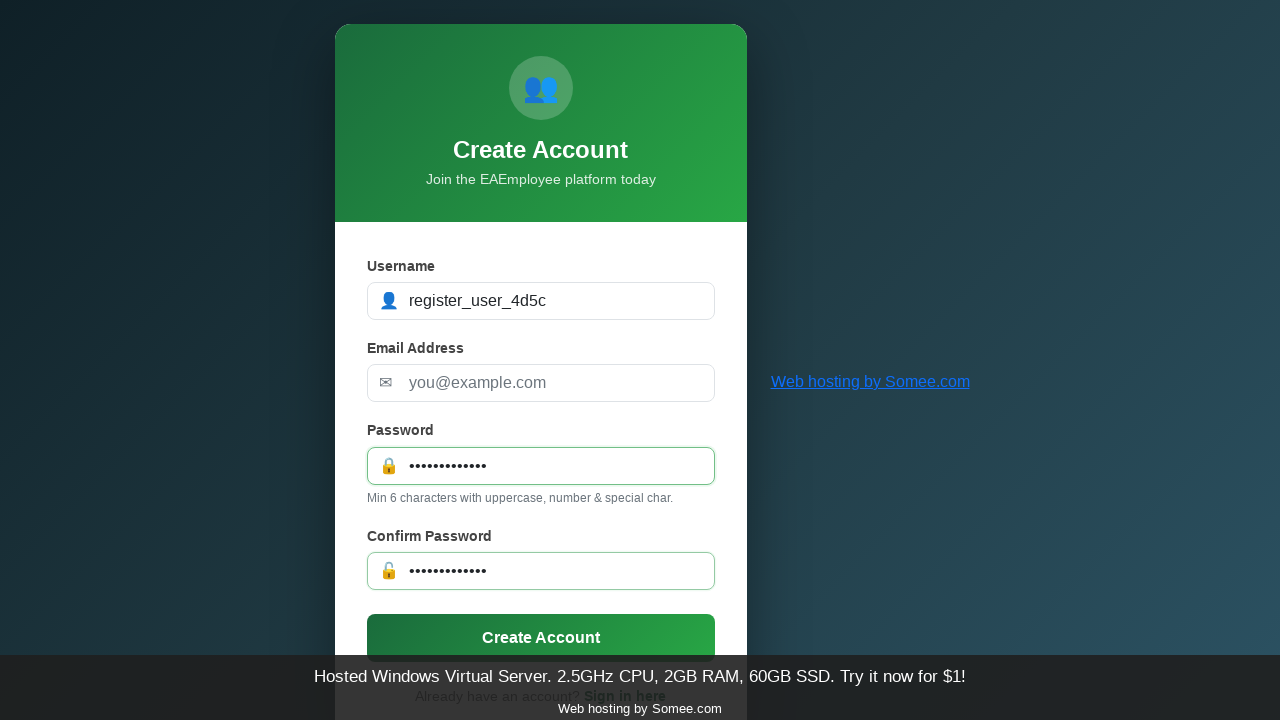

Filled email field with 'abc@ea.com' on #Email
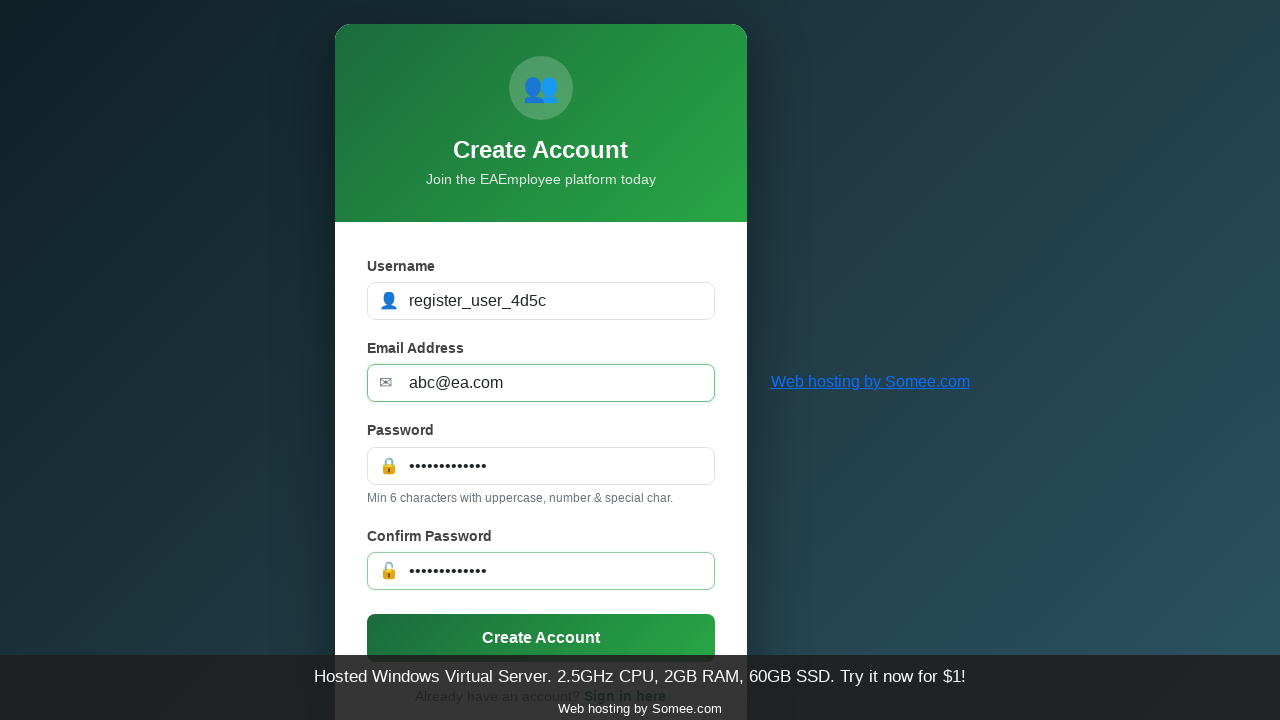

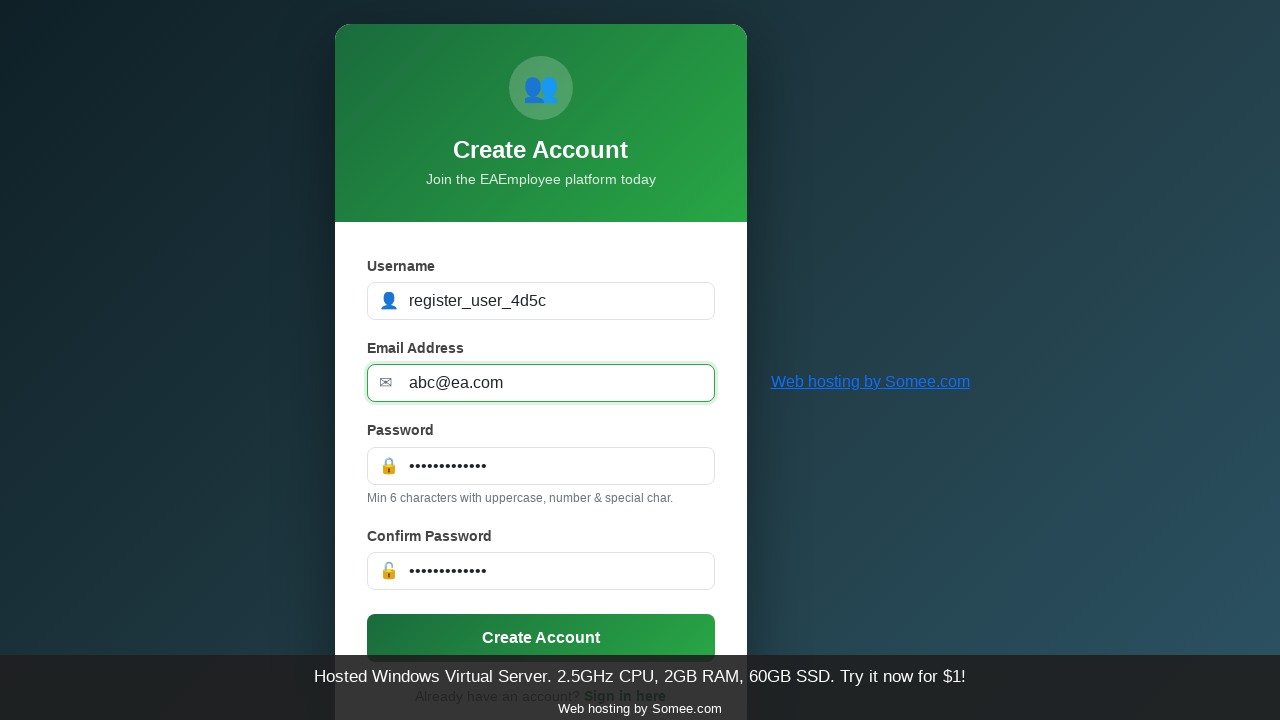